Tests hover functionality by moving mouse over an avatar element to reveal hidden content

Starting URL: https://the-internet.herokuapp.com/hovers

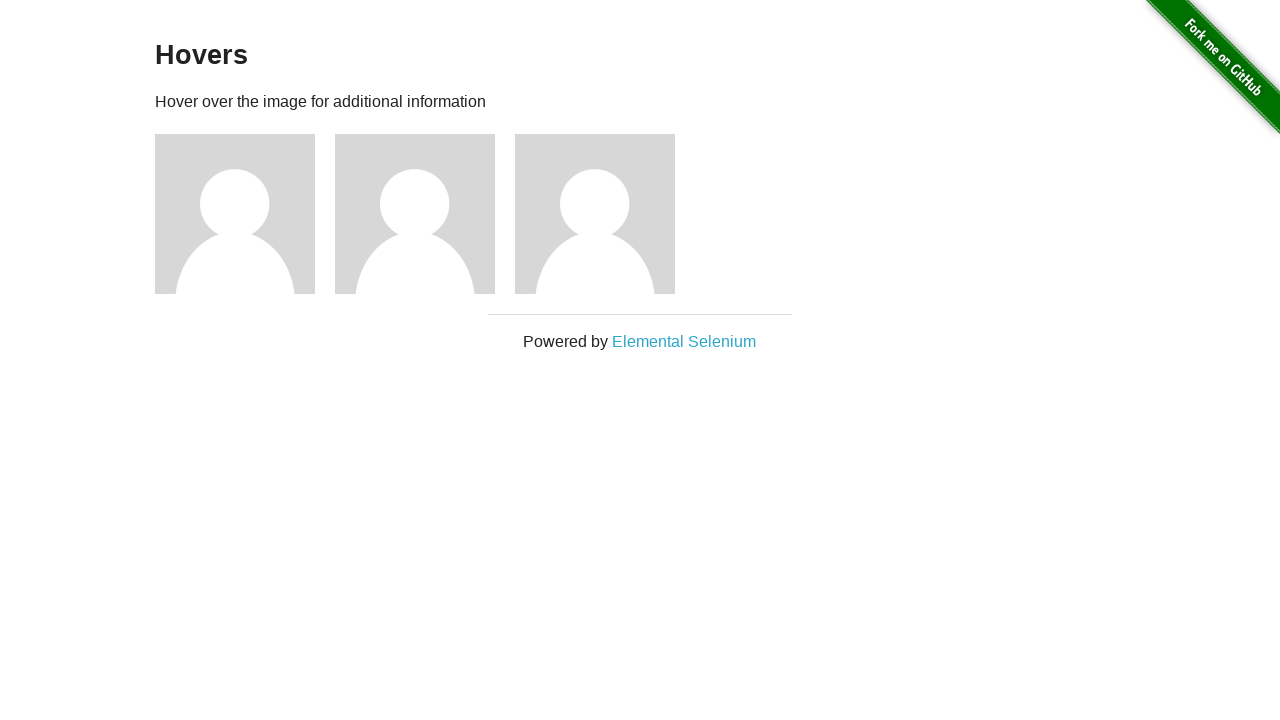

Located the third avatar figure element
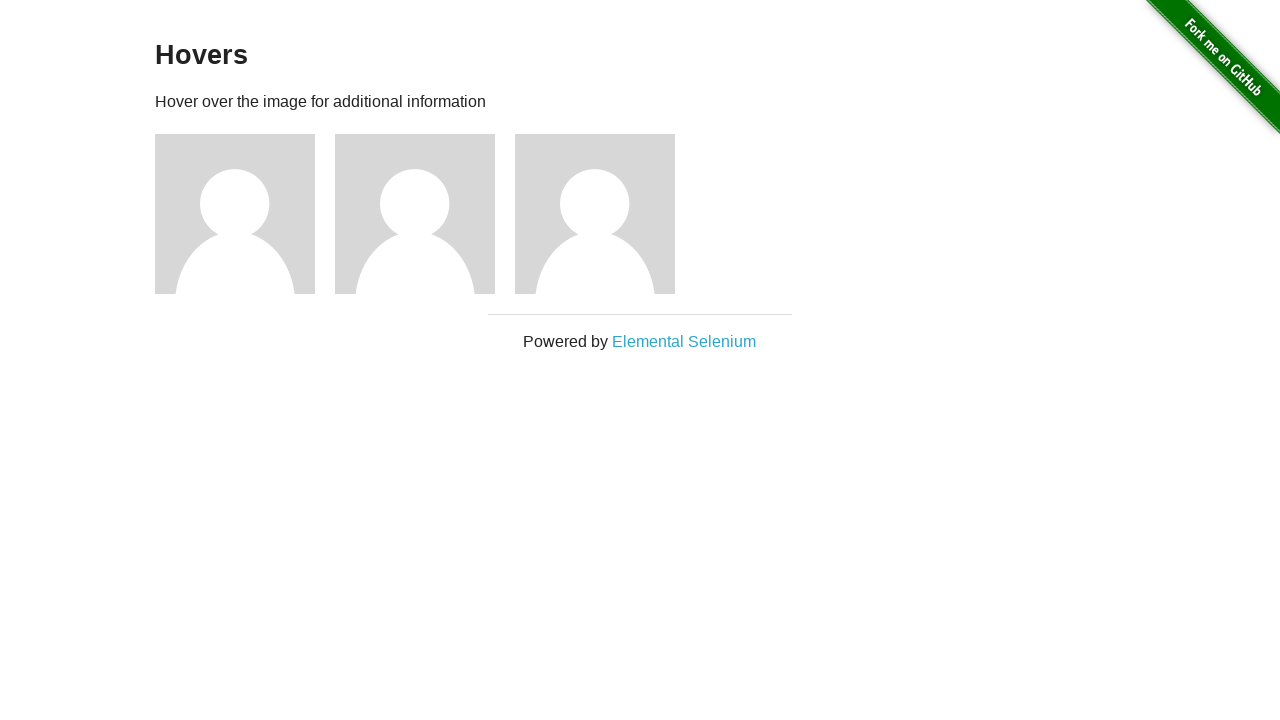

Hovered mouse over the third avatar to reveal hidden content at (605, 214) on .figure >> nth=2
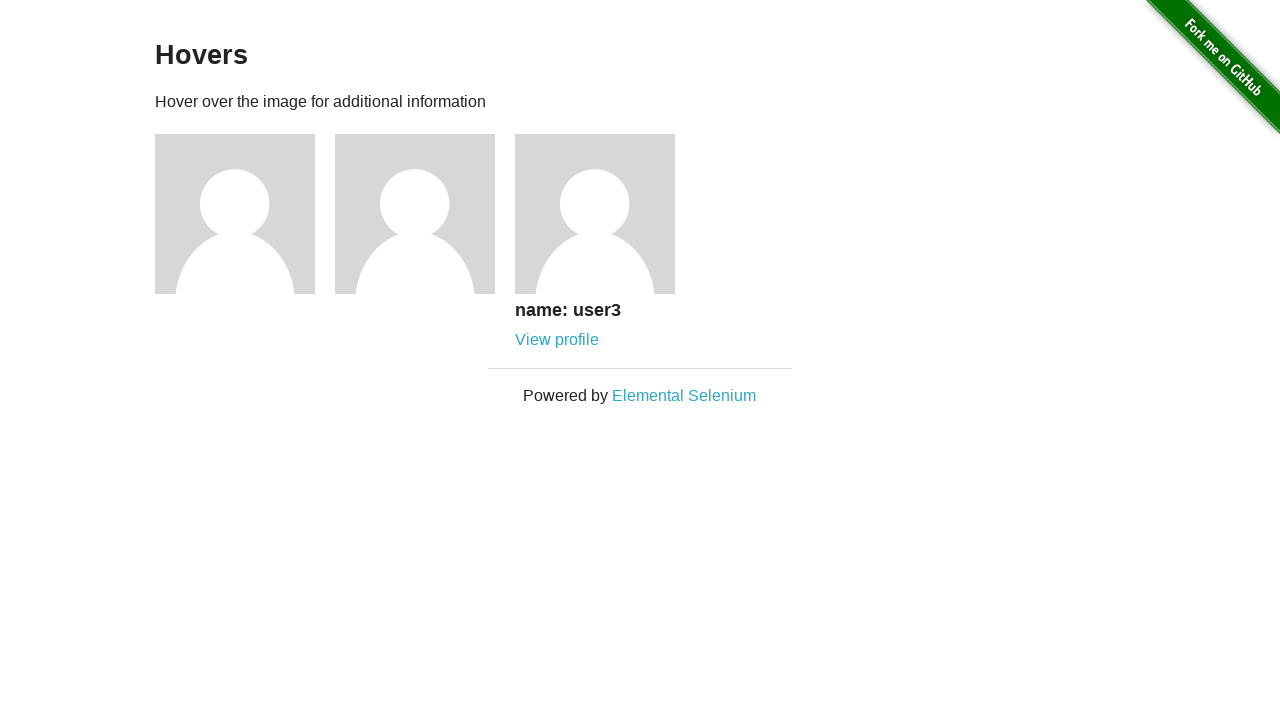

Verified that h5 element is visible after hover
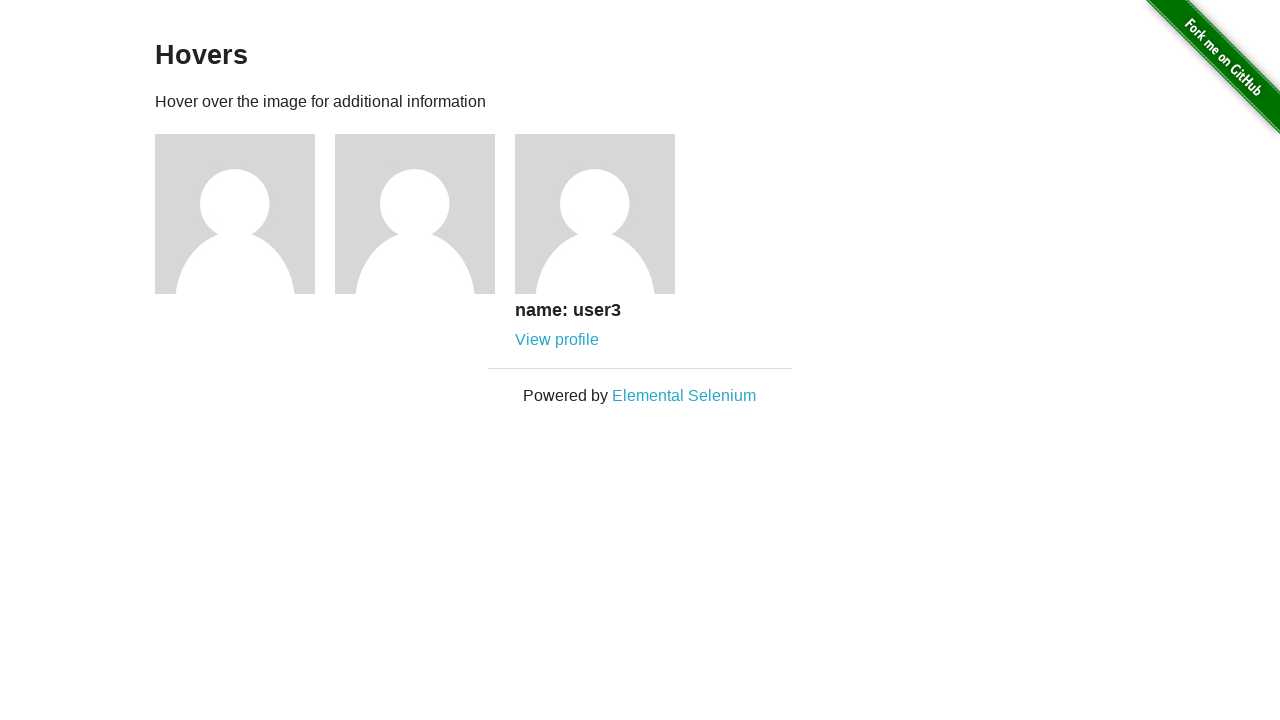

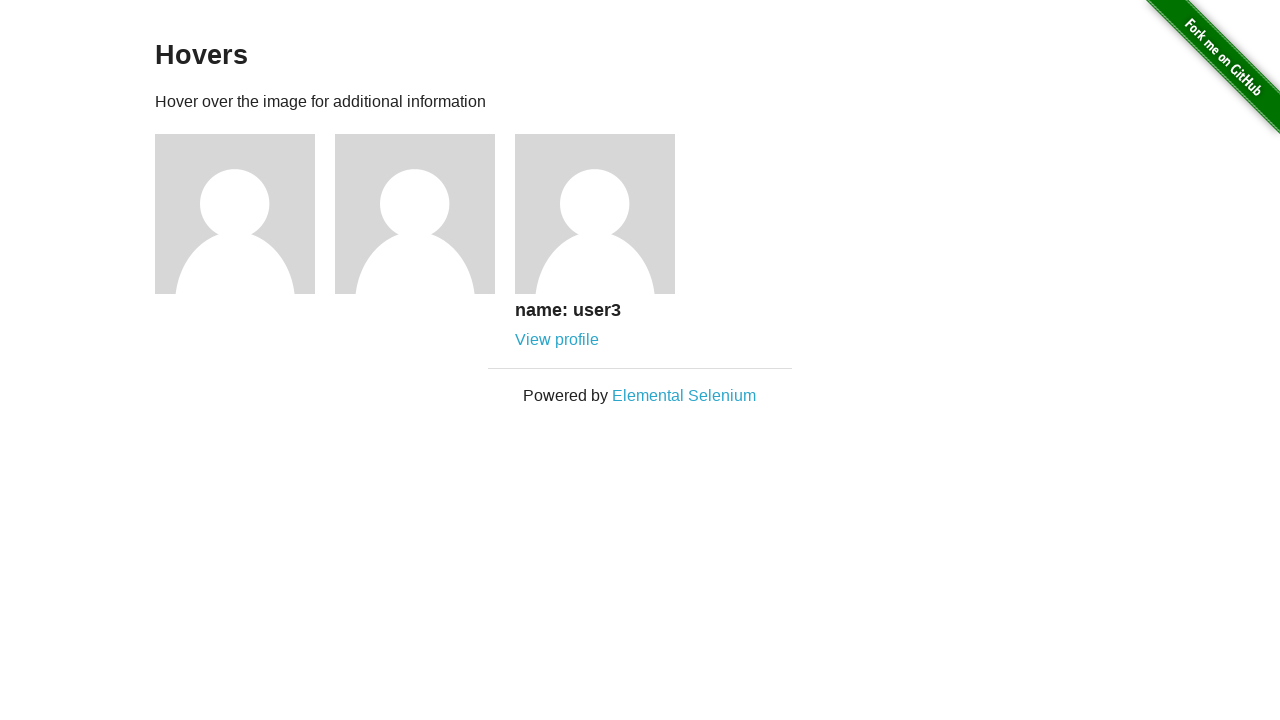